Tests navigation between pages by clicking a link and then using browser back button, verifying page titles at each step

Starting URL: https://practice.cydeo.com

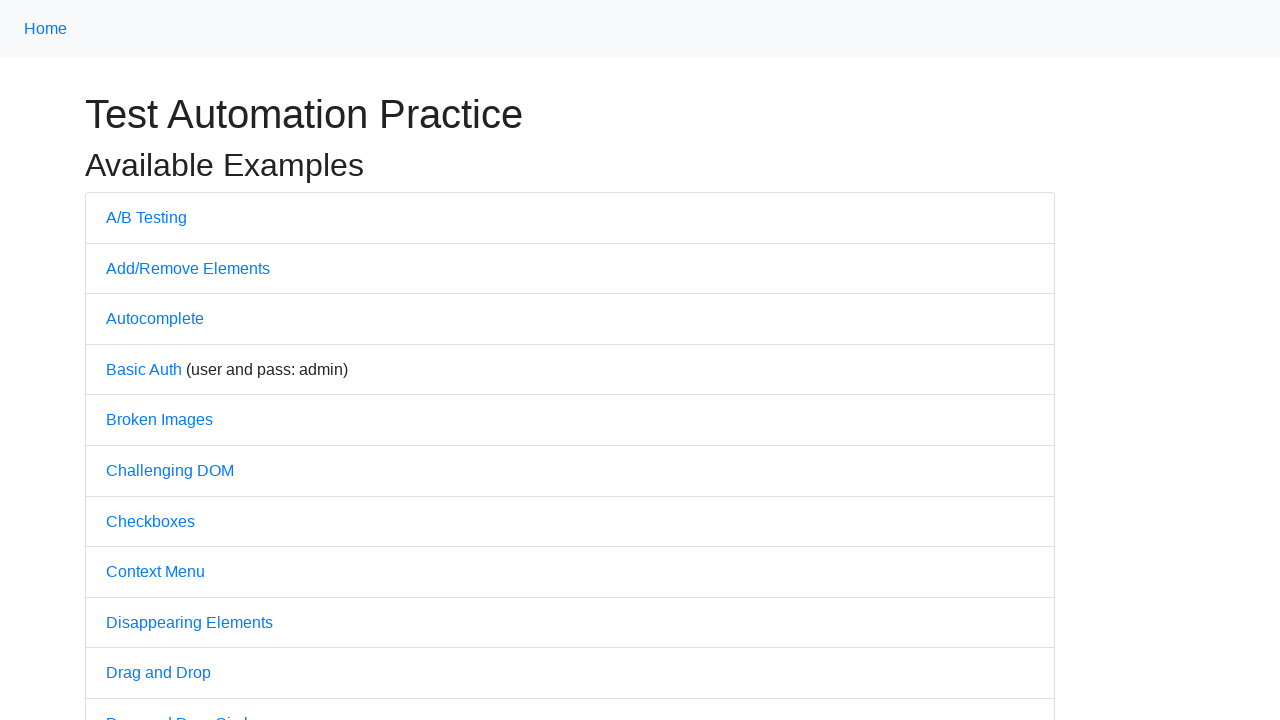

Clicked on A/B Testing link at (146, 217) on text=A/B Testing
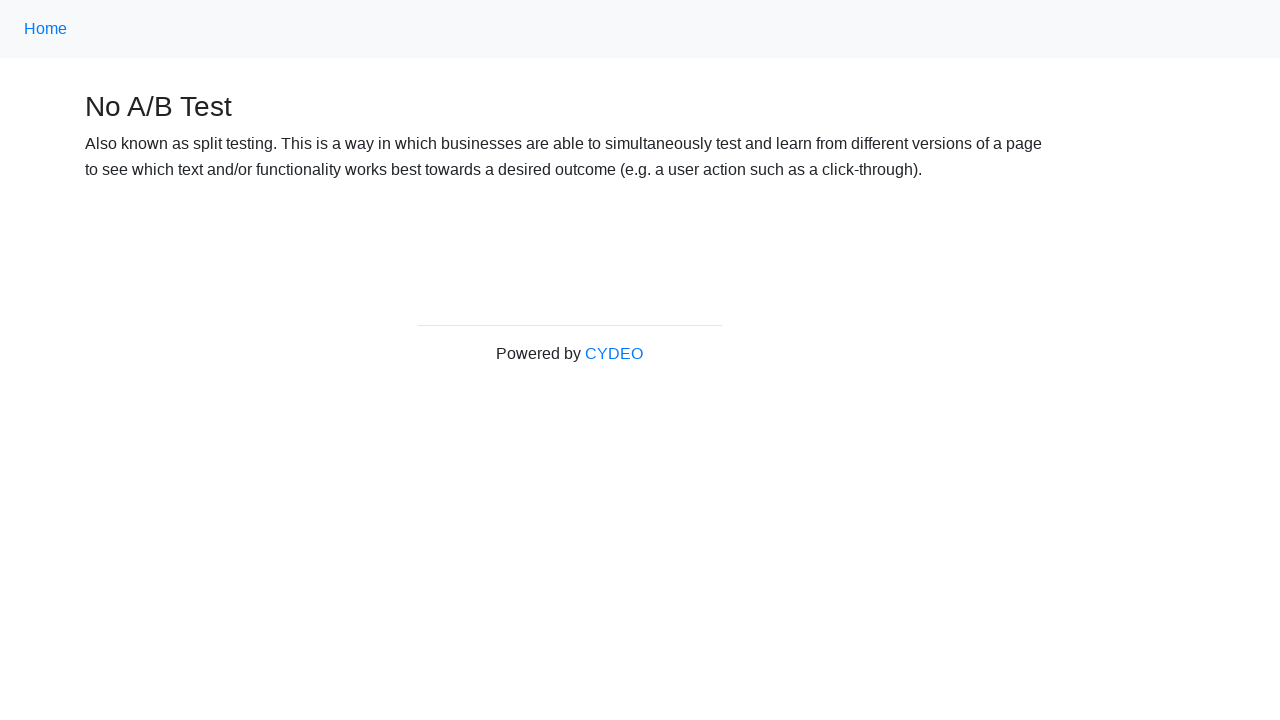

A/B Testing page loaded (networkidle)
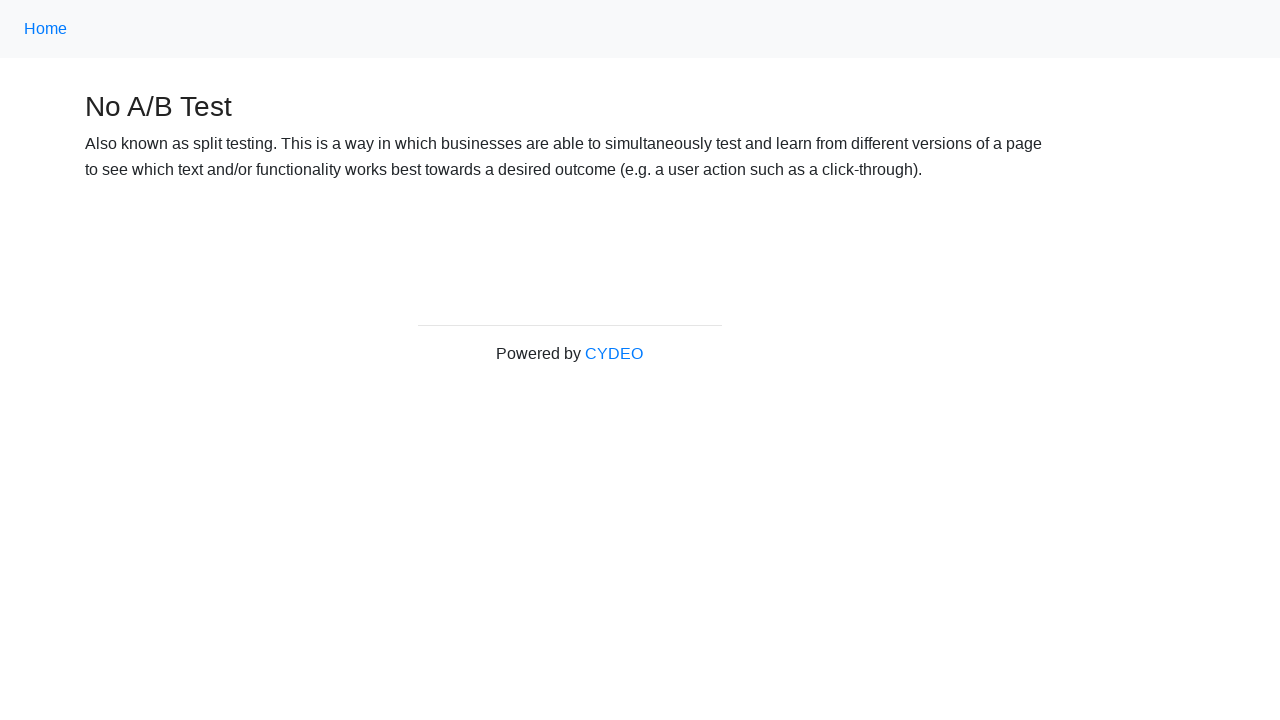

Verified page title contains 'No A/B Test'
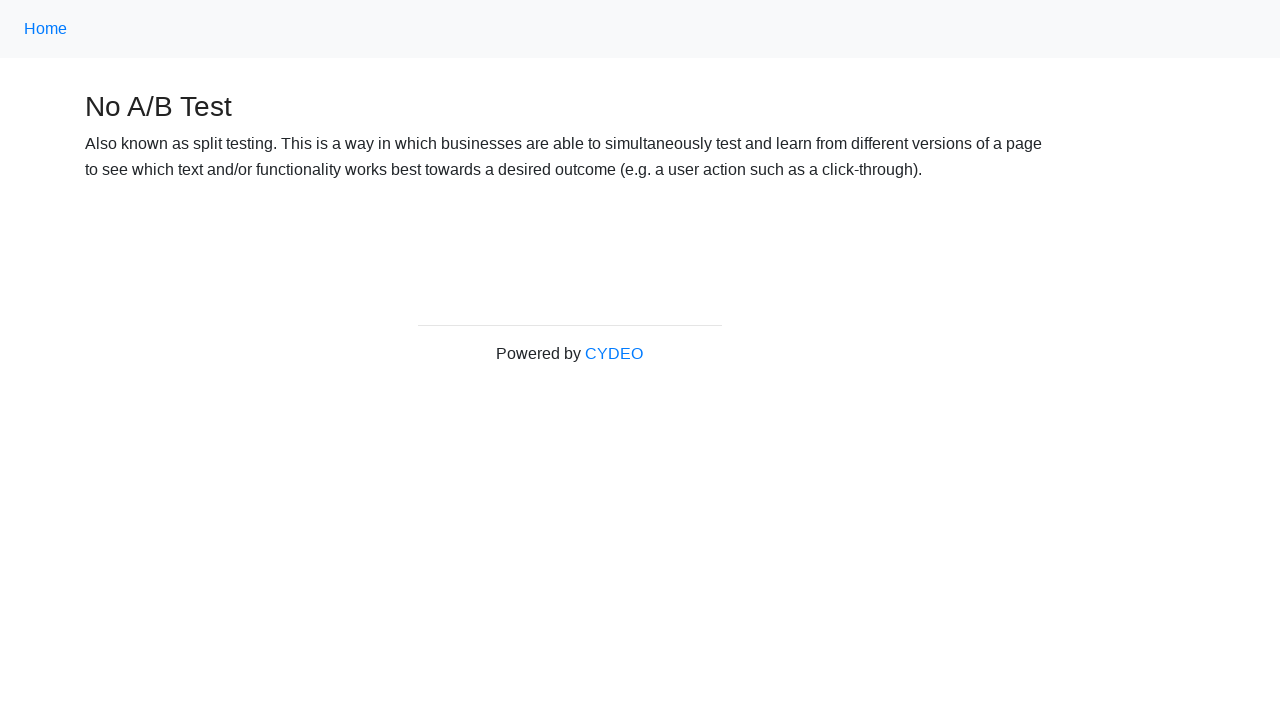

Navigated back to previous page using browser back button
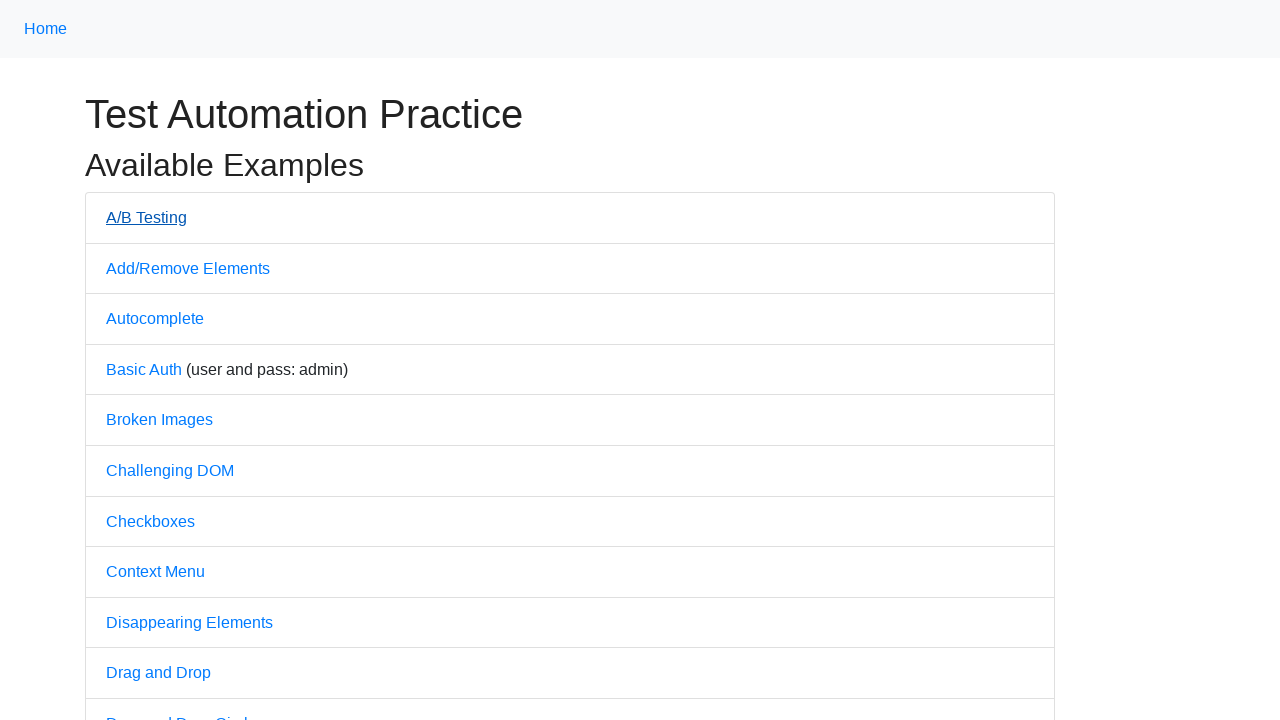

Practice page loaded (networkidle)
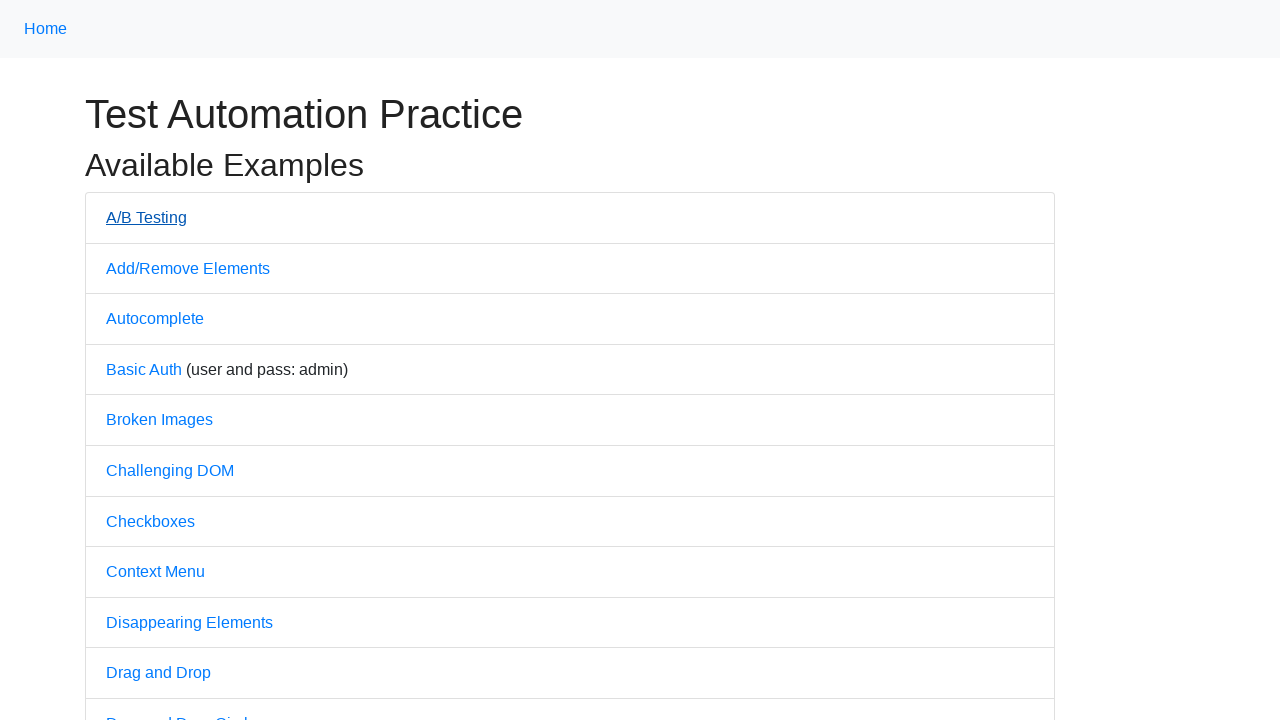

Verified page title contains 'Practice'
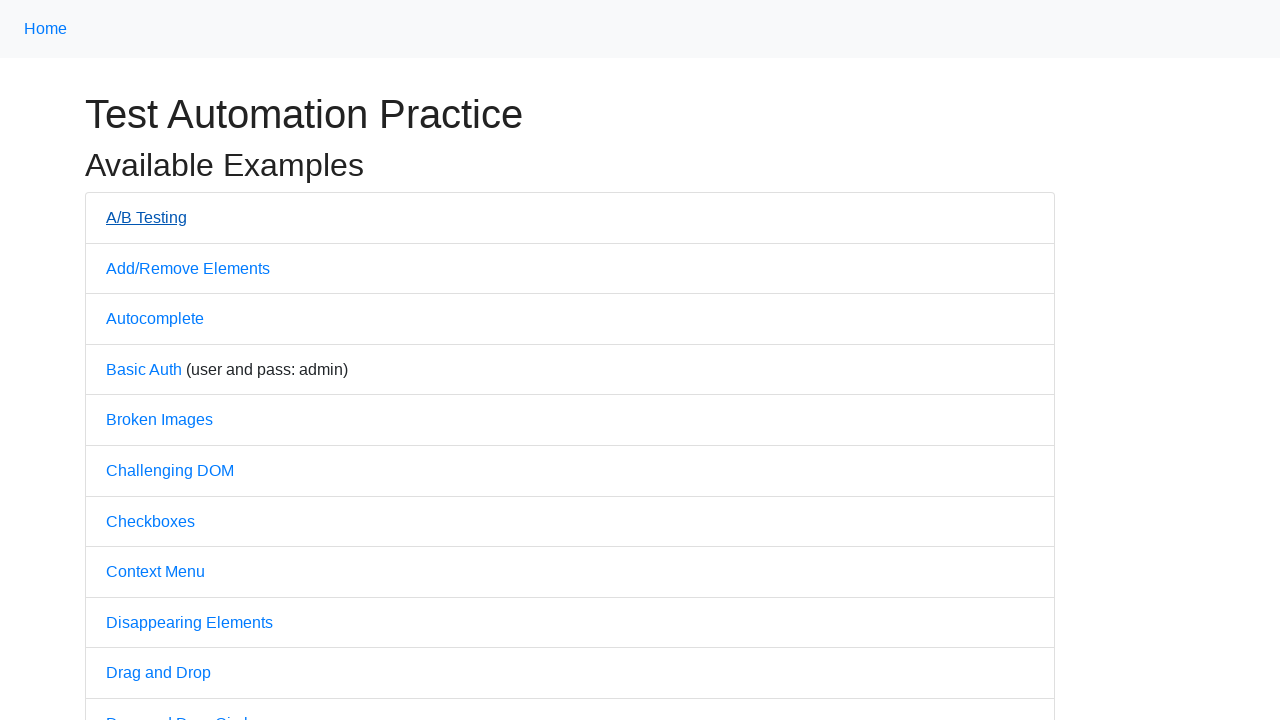

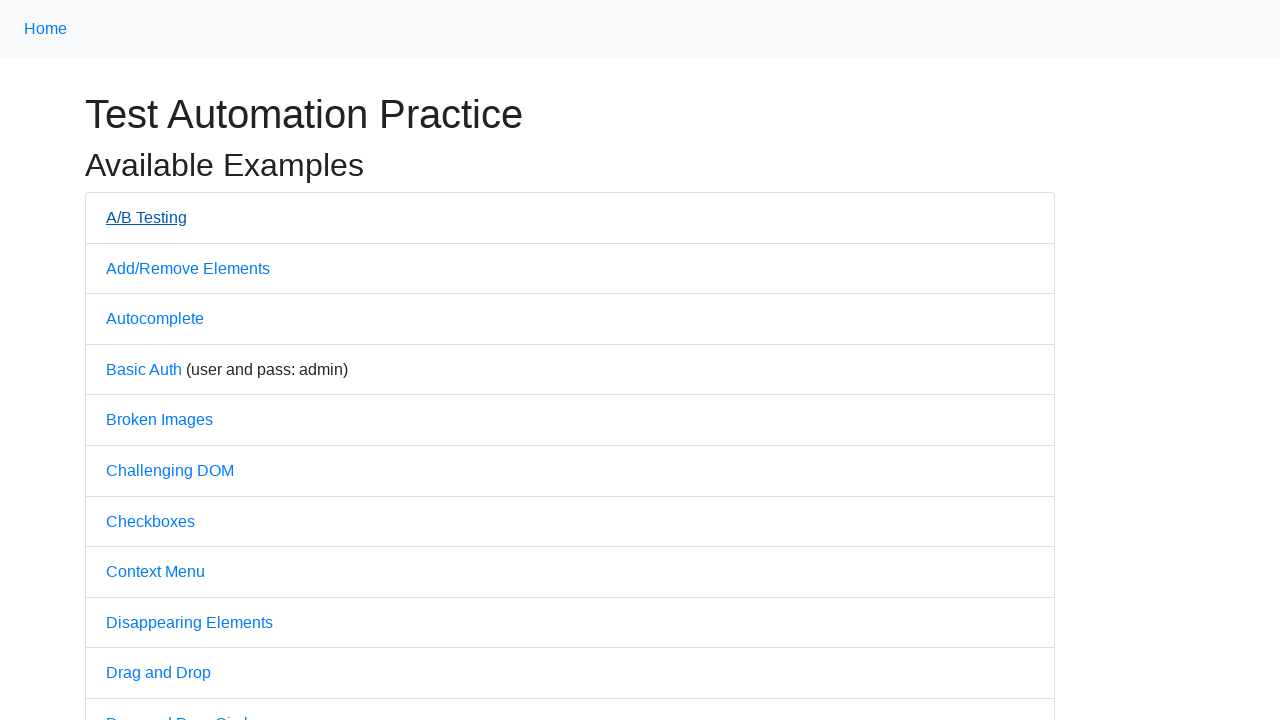